Tests alert handling functionality by navigating to alert demo page, clicking on prompt alert option, and accepting the alert dialog

Starting URL: http://demo.automationtesting.in/Alerts.html

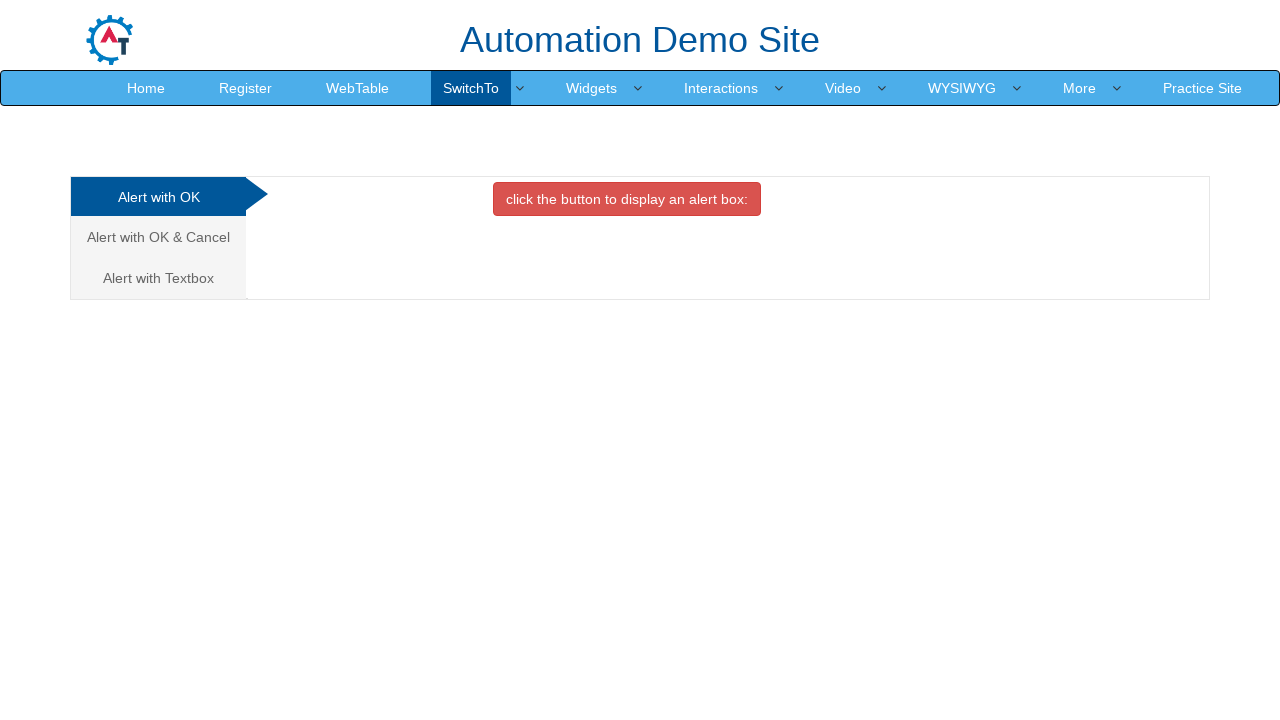

Clicked on 'Alert with Textbox' link at (158, 278) on xpath=(//a[text()='Alert with Textbox '])
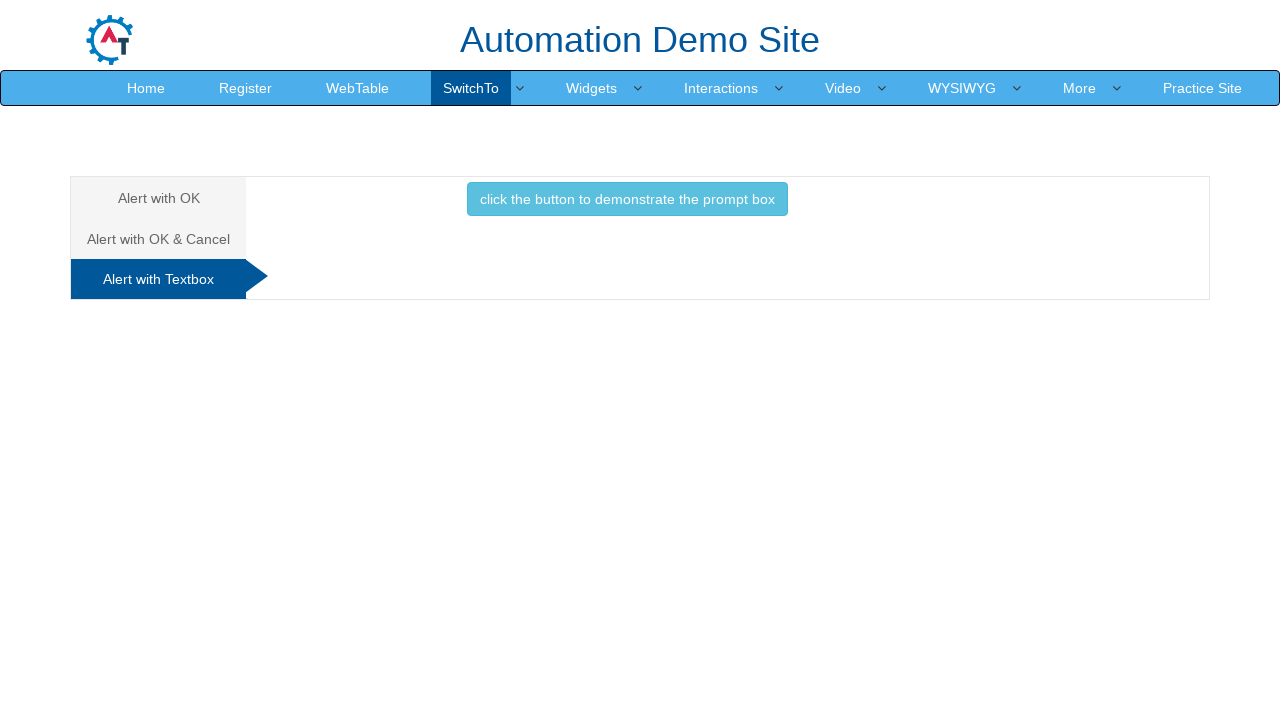

Clicked button to demonstrate prompt box at (627, 199) on xpath=(//button[text()='click the button to demonstrate the prompt box '])
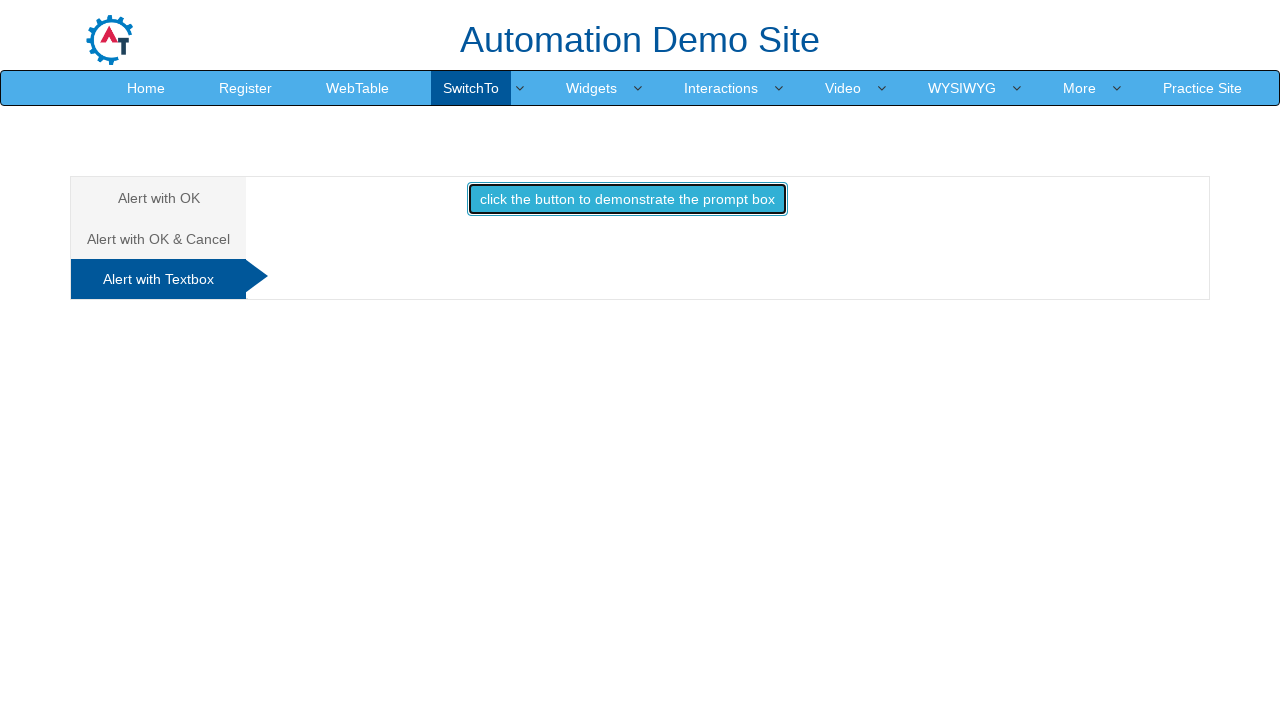

Registered dialog handler to accept alerts
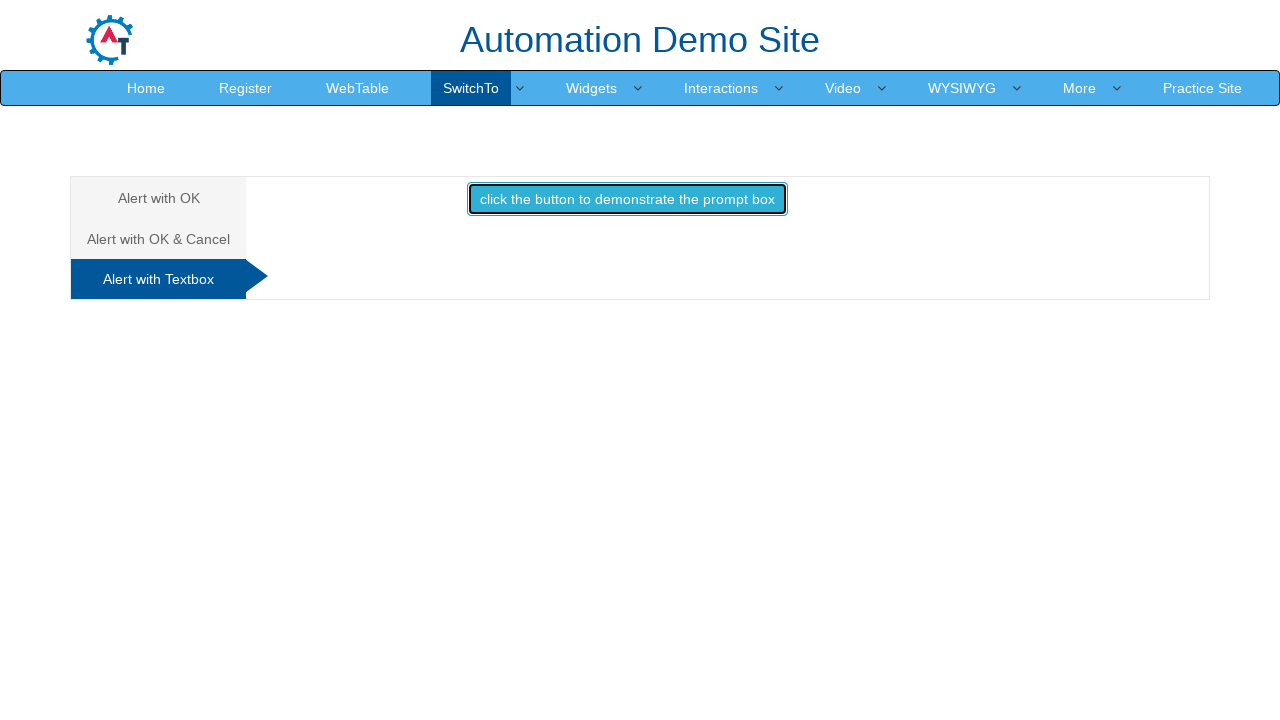

Evaluated JavaScript to ensure pending dialogs are handled
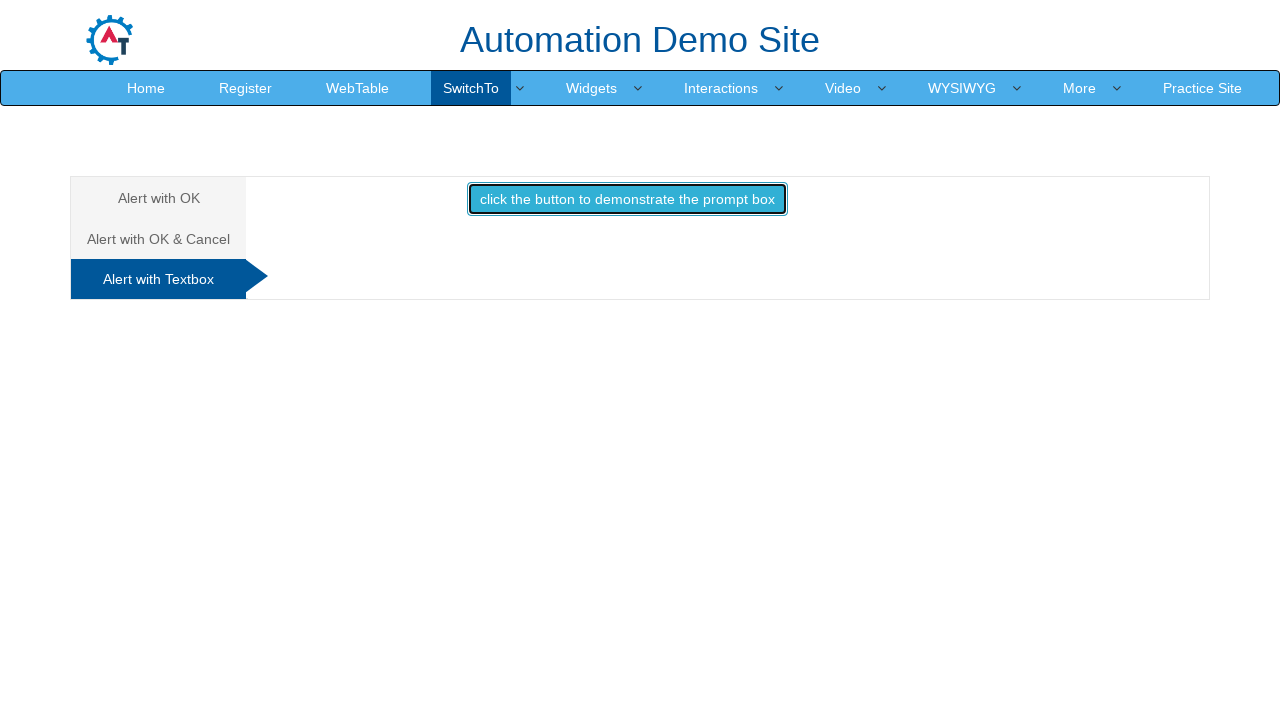

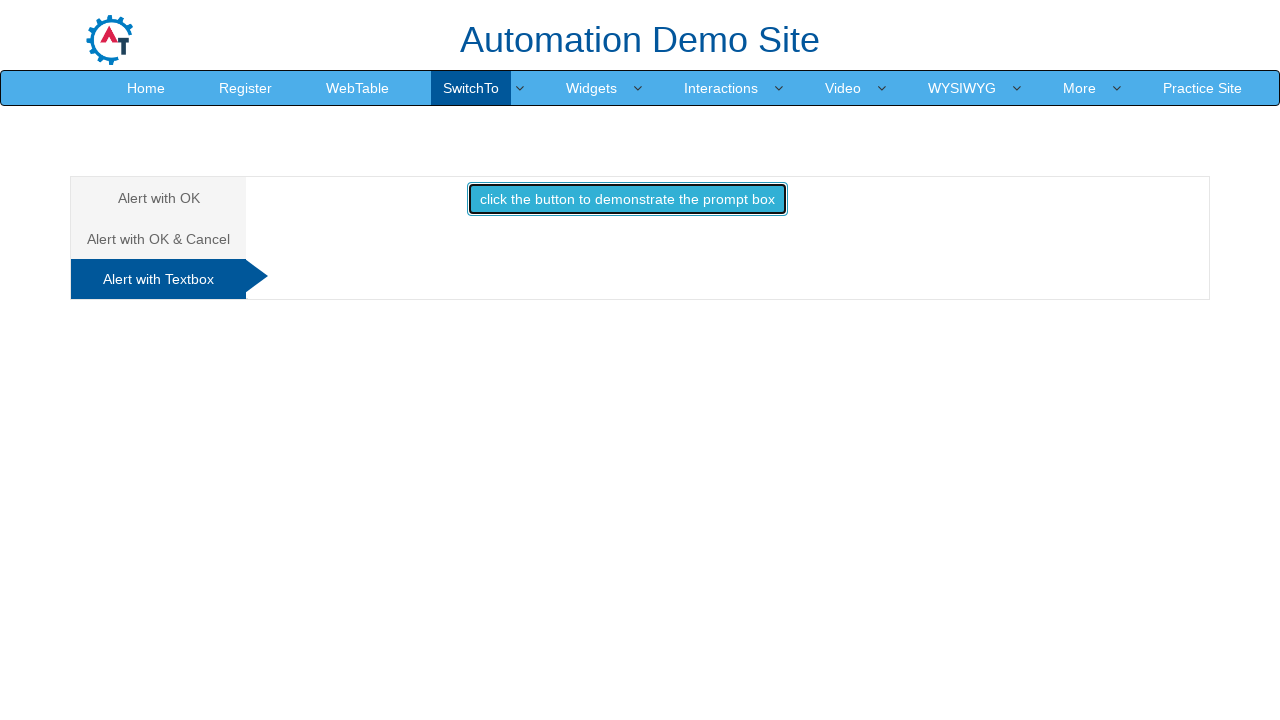